Tests scroll functionality by scrolling down to a "CYDEO" link element and then scrolling back up using PAGE_UP keys

Starting URL: https://practice.cydeo.com/

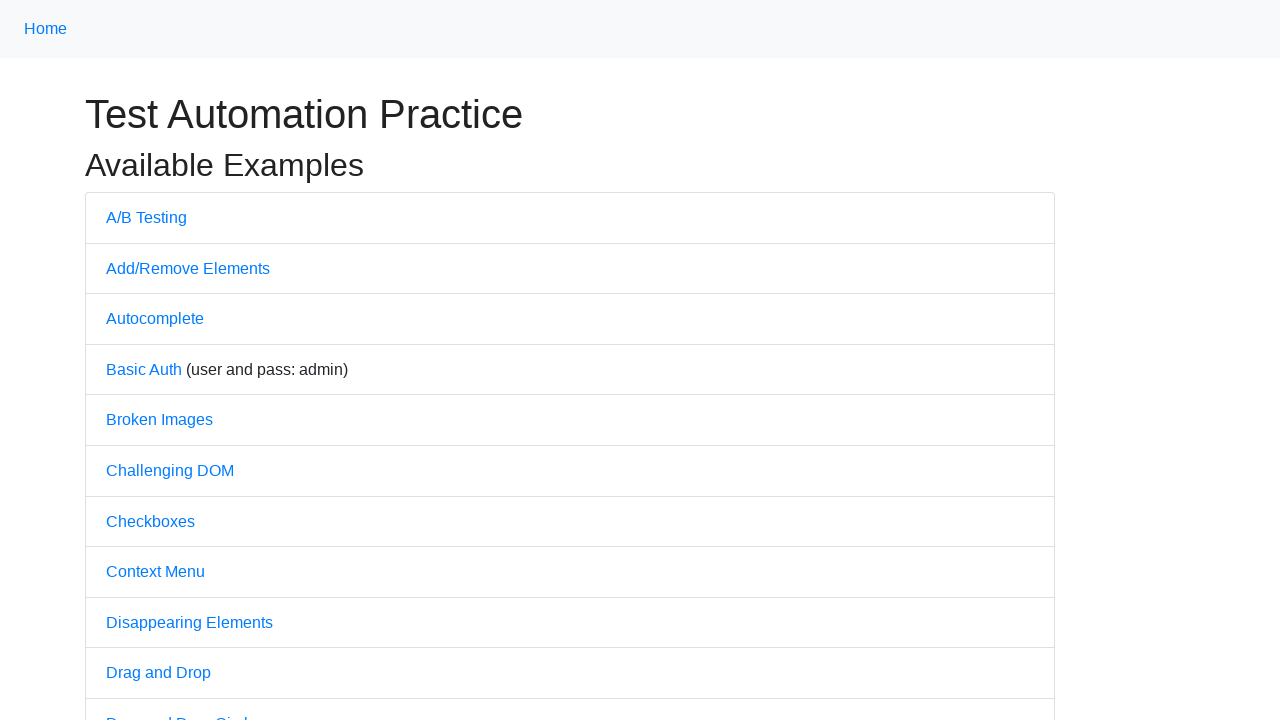

Located CYDEO link element
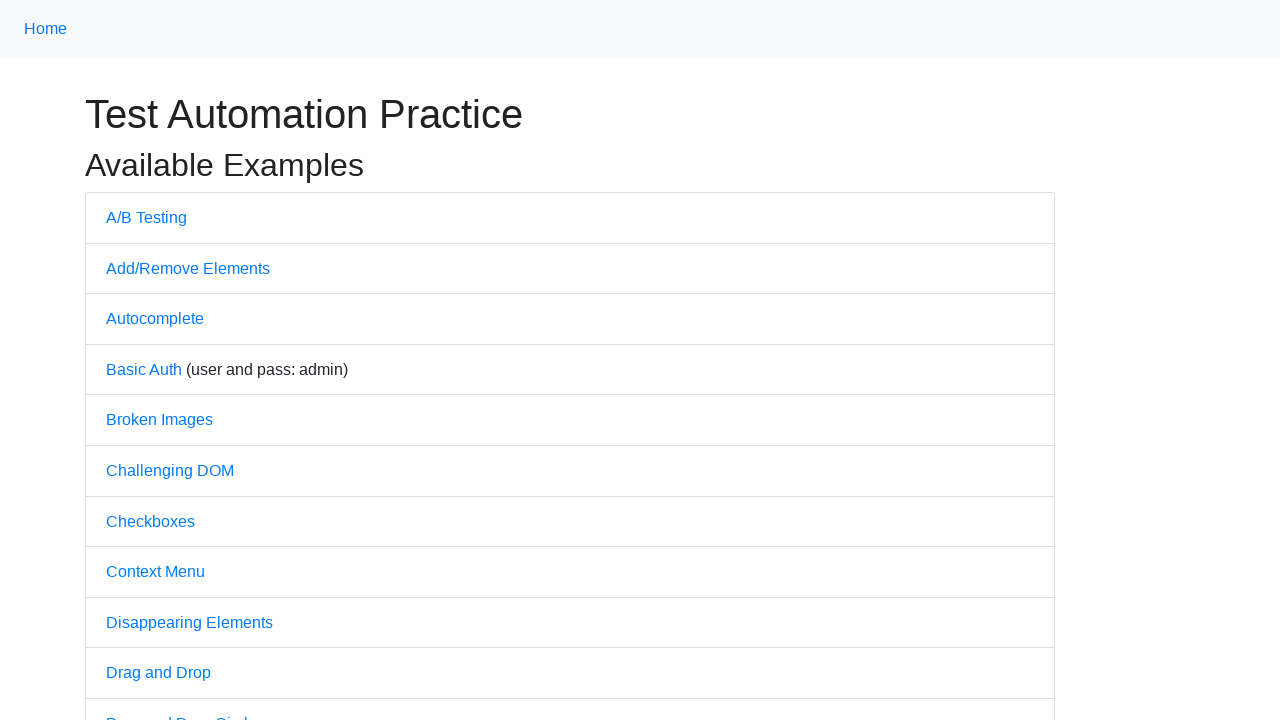

Scrolled down to CYDEO link element
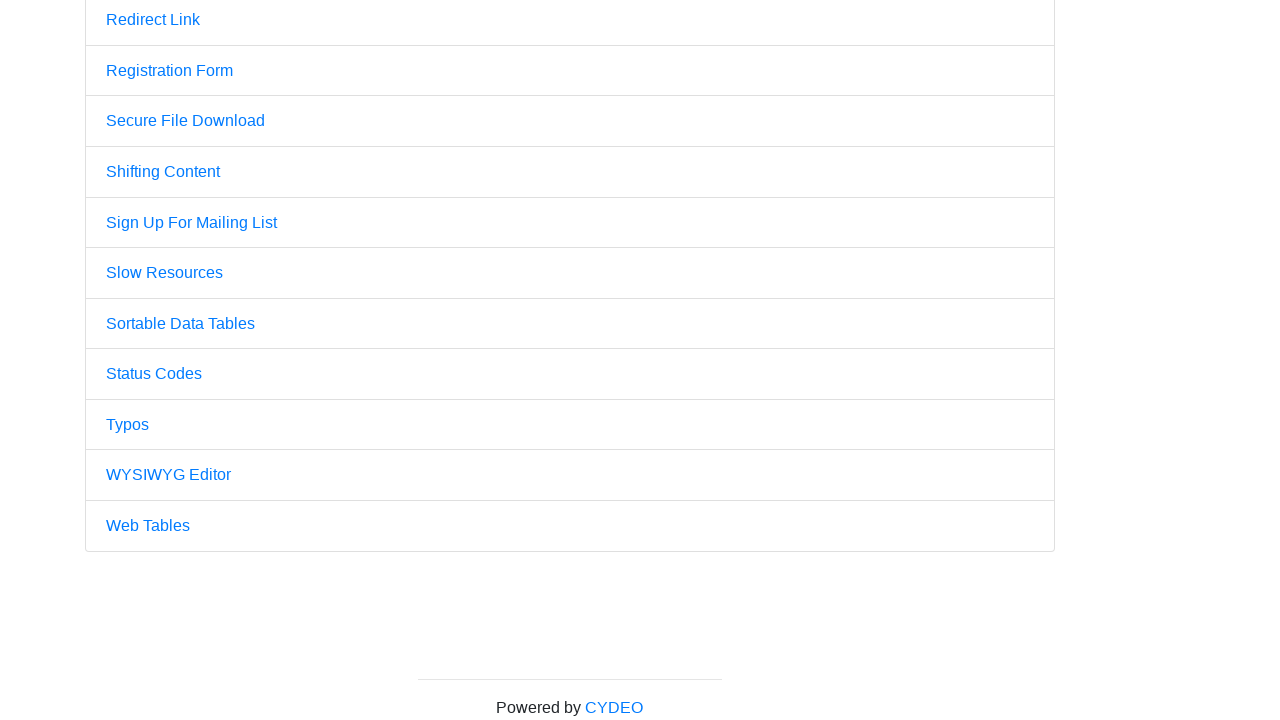

Pressed PageUp key to scroll up
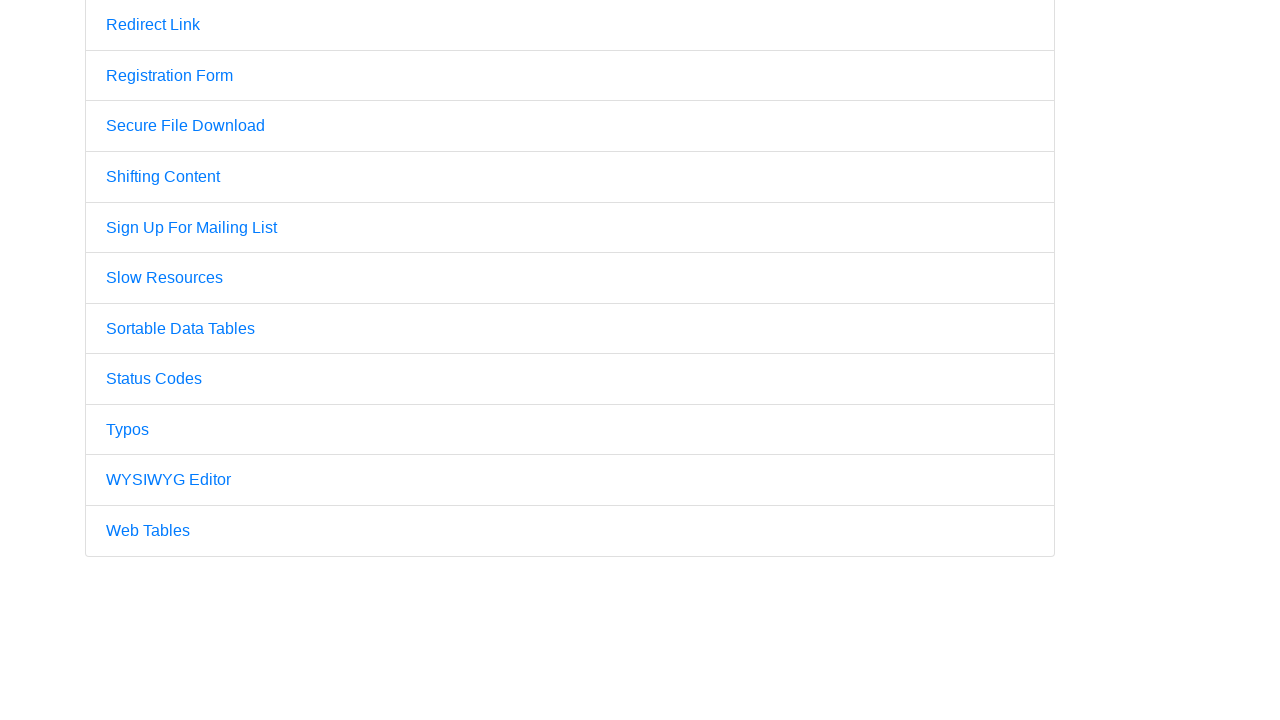

Pressed PageUp key again to scroll up further
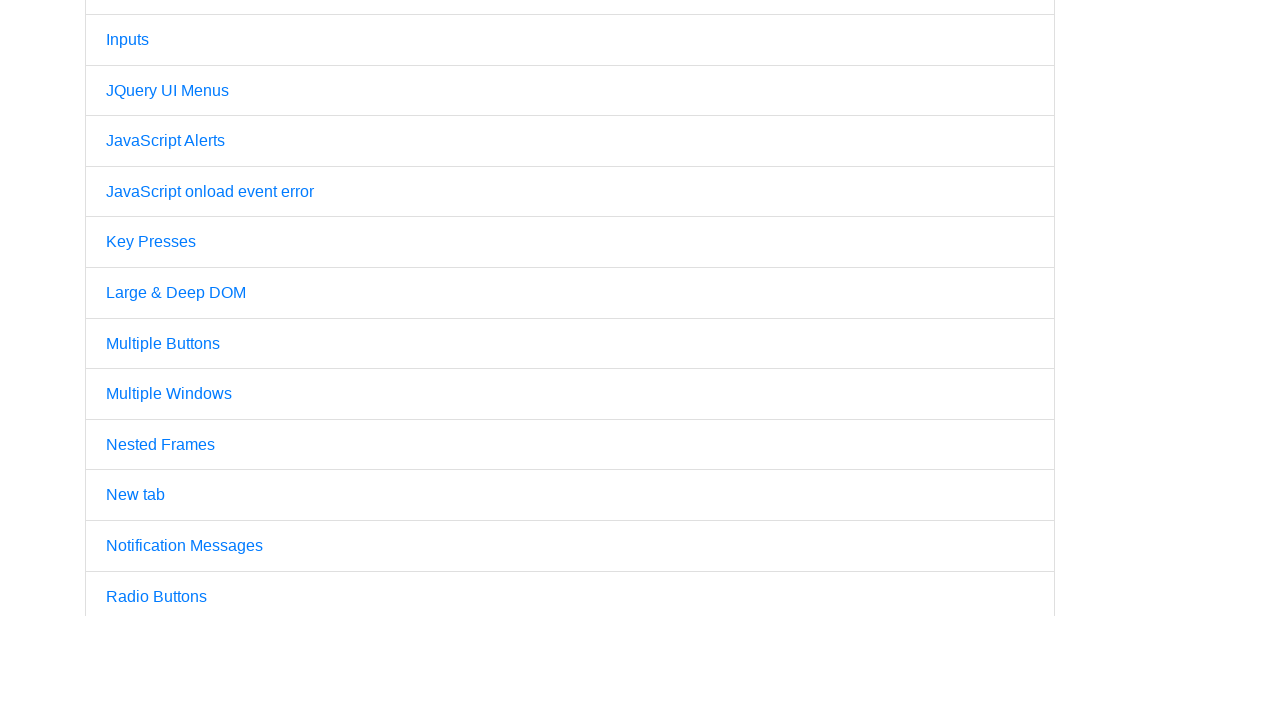

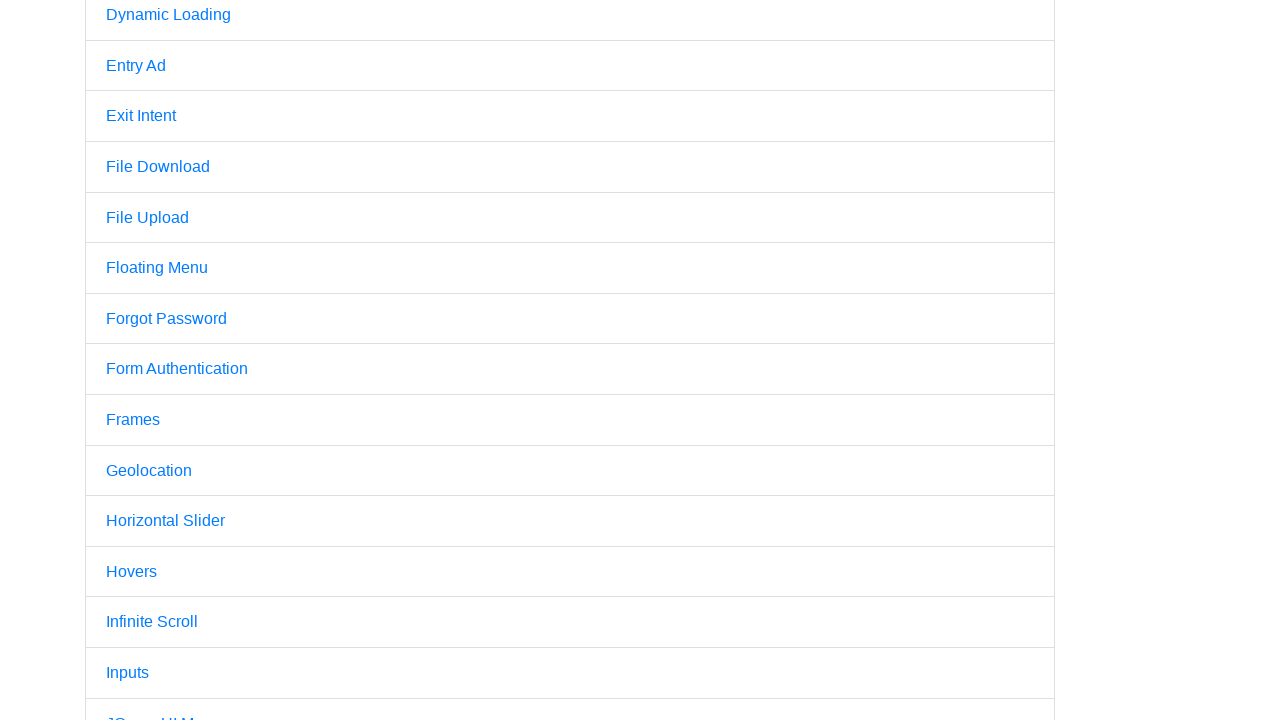